Navigates to W3Schools HTML tables page, scrolls to a table example, counts the rows and columns, and iterates through all table cells to verify data can be accessed

Starting URL: https://www.w3schools.com/html/html_tables.asp

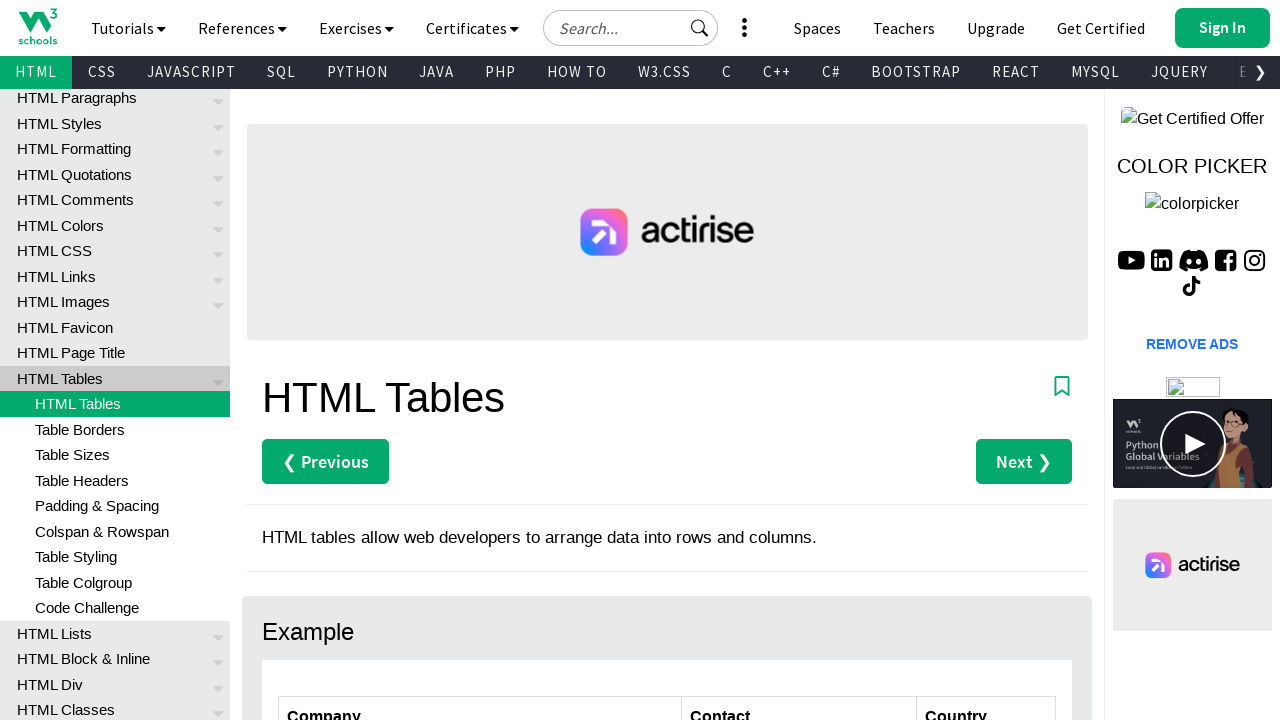

Waited for table example to load
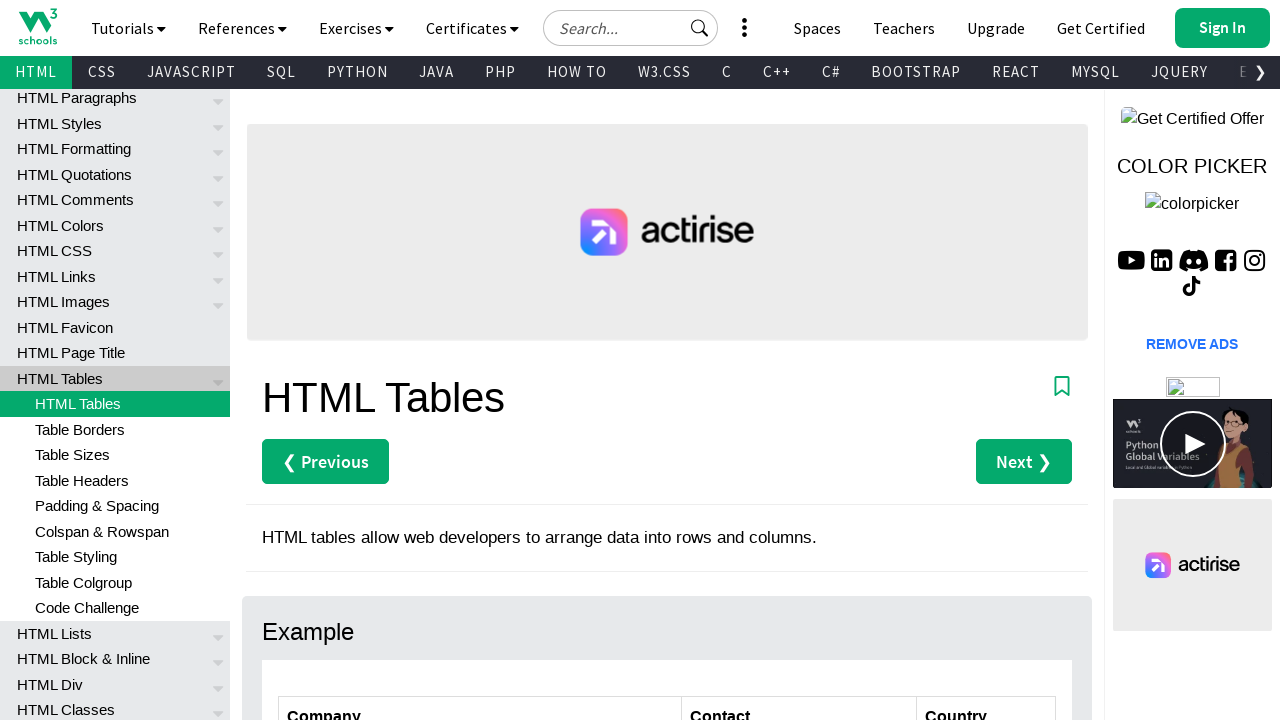

Located first table example
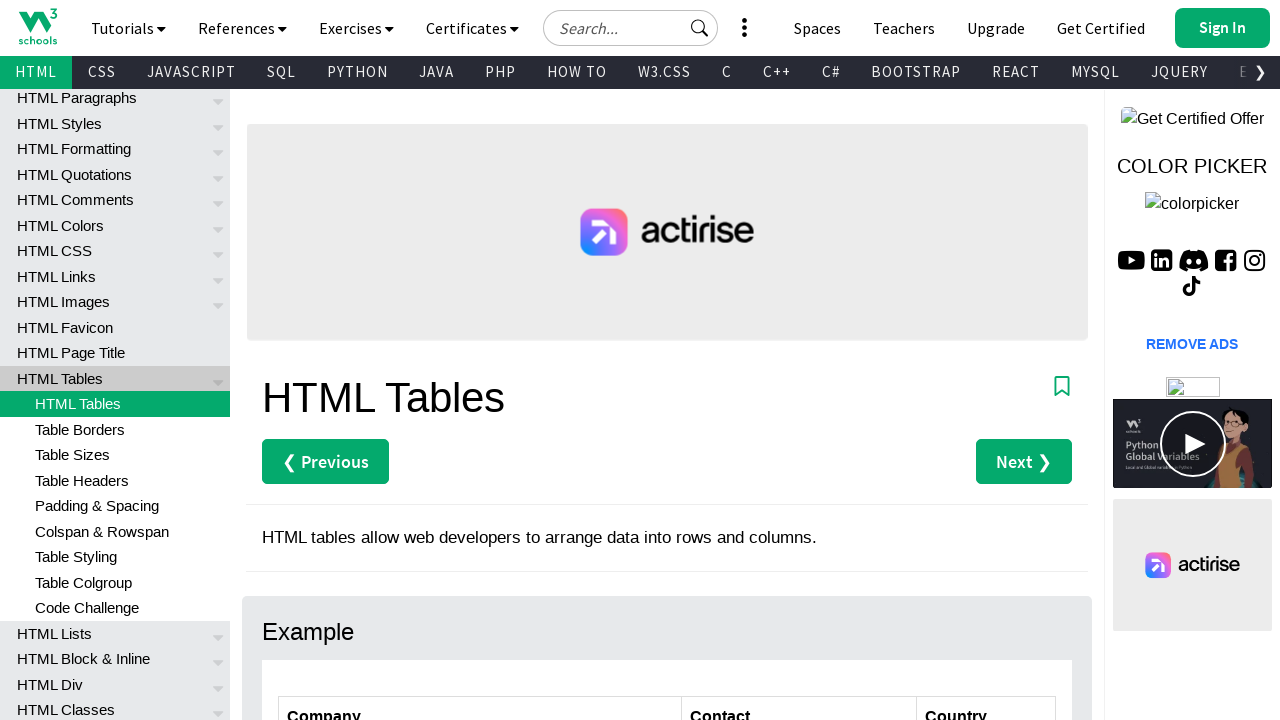

Scrolled table into view
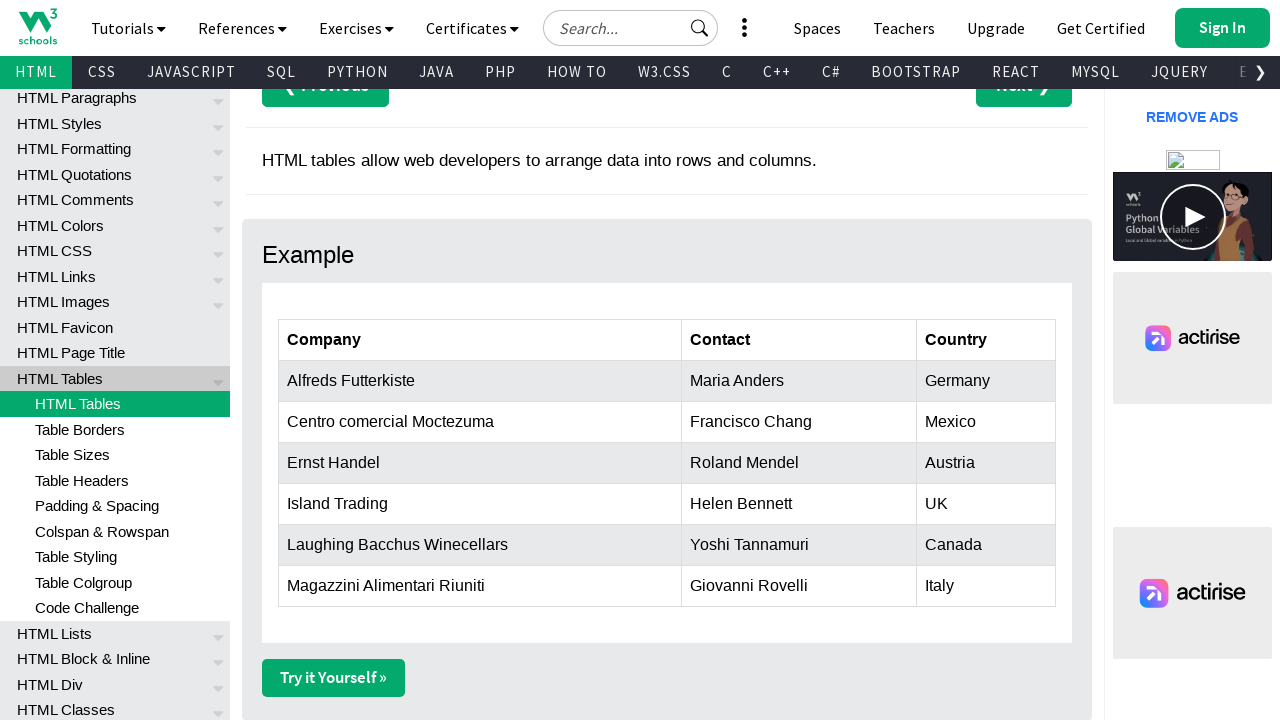

Retrieved all table rows
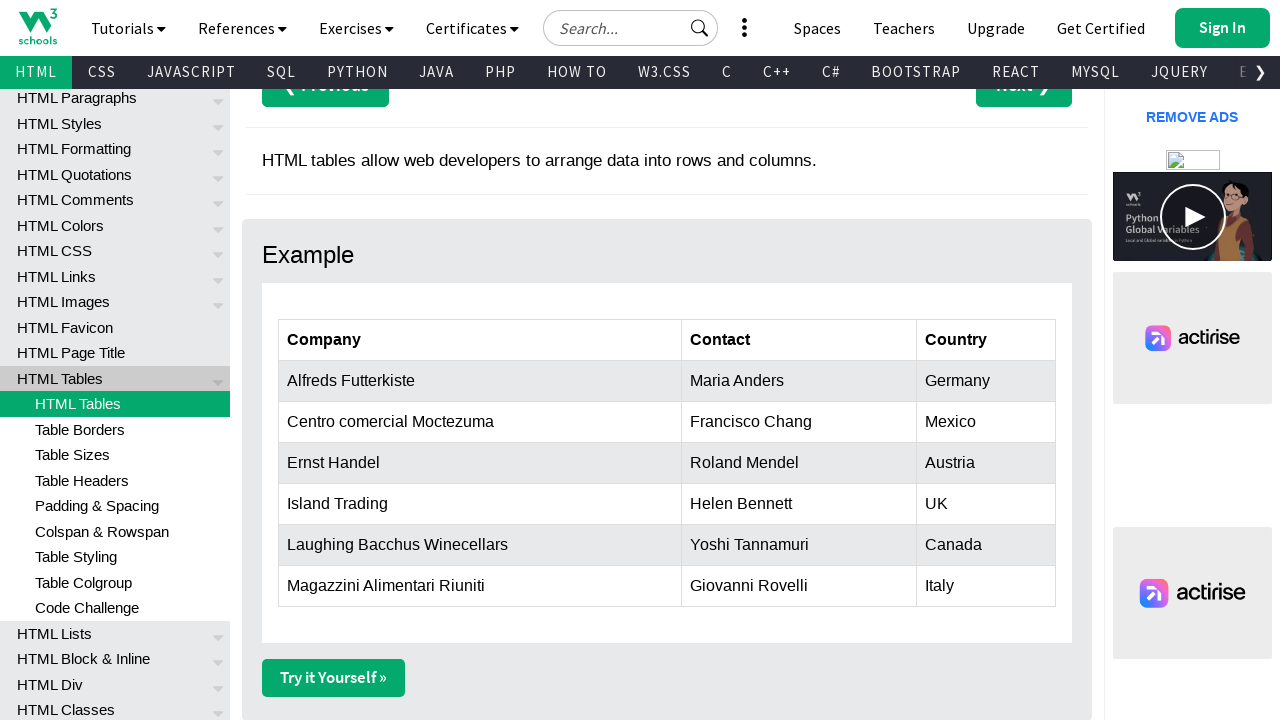

Retrieved all header columns
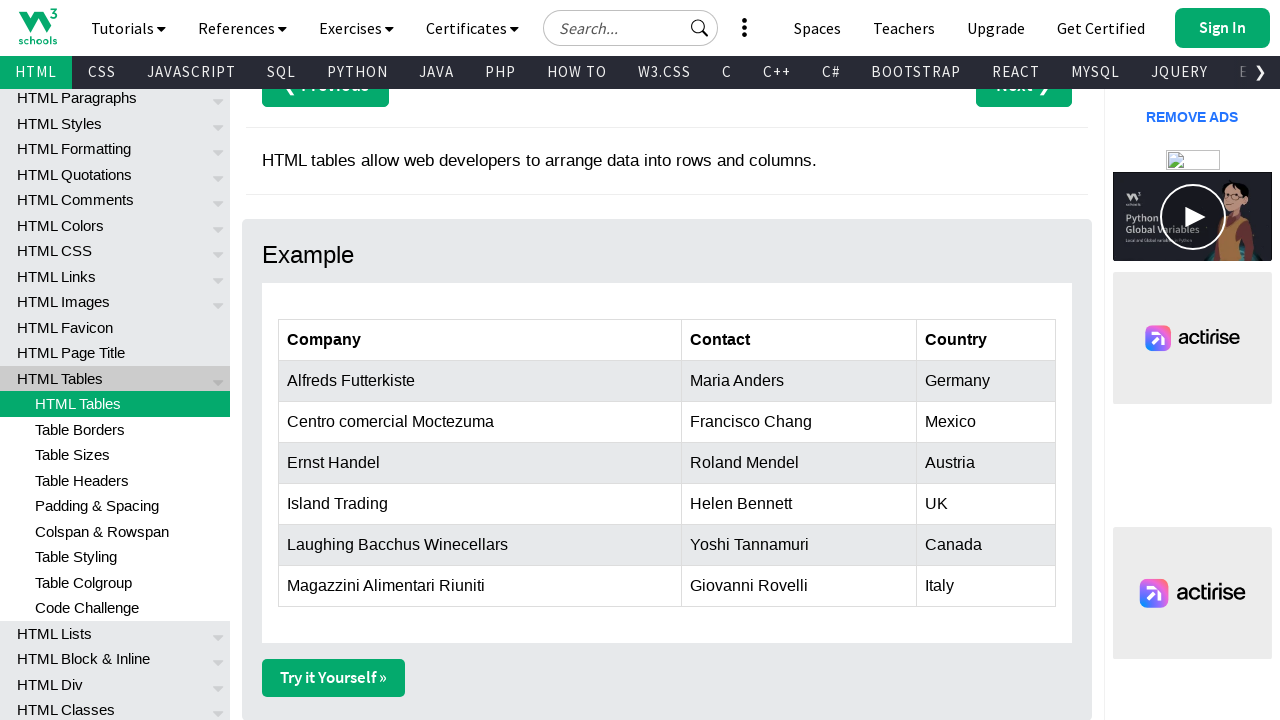

Located specific cell at row 4, column 2
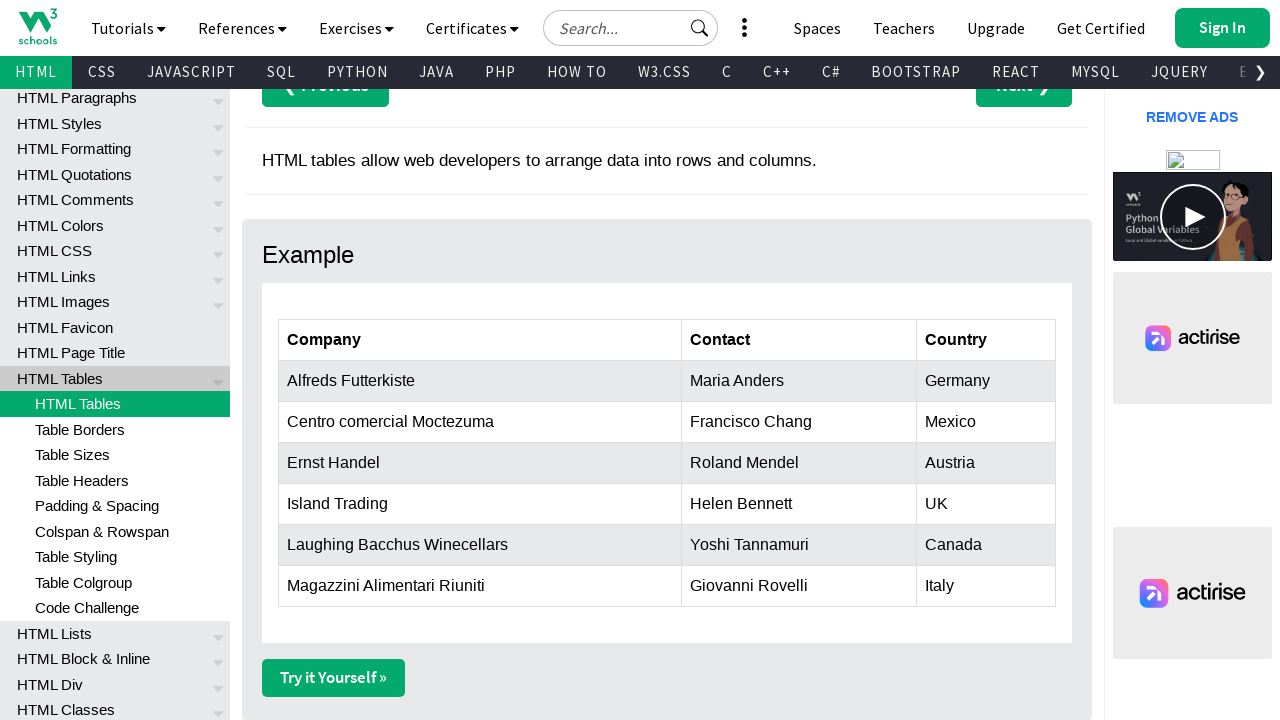

Extracted values from table row 2
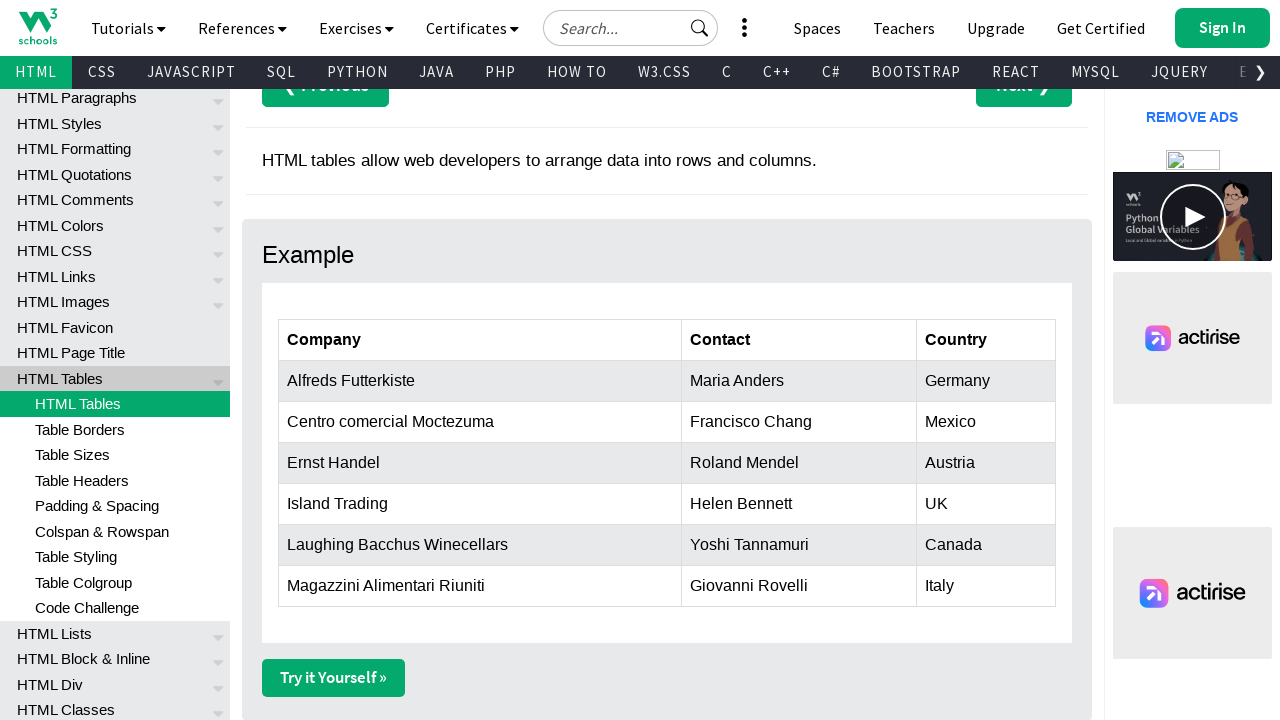

Extracted values from table row 3
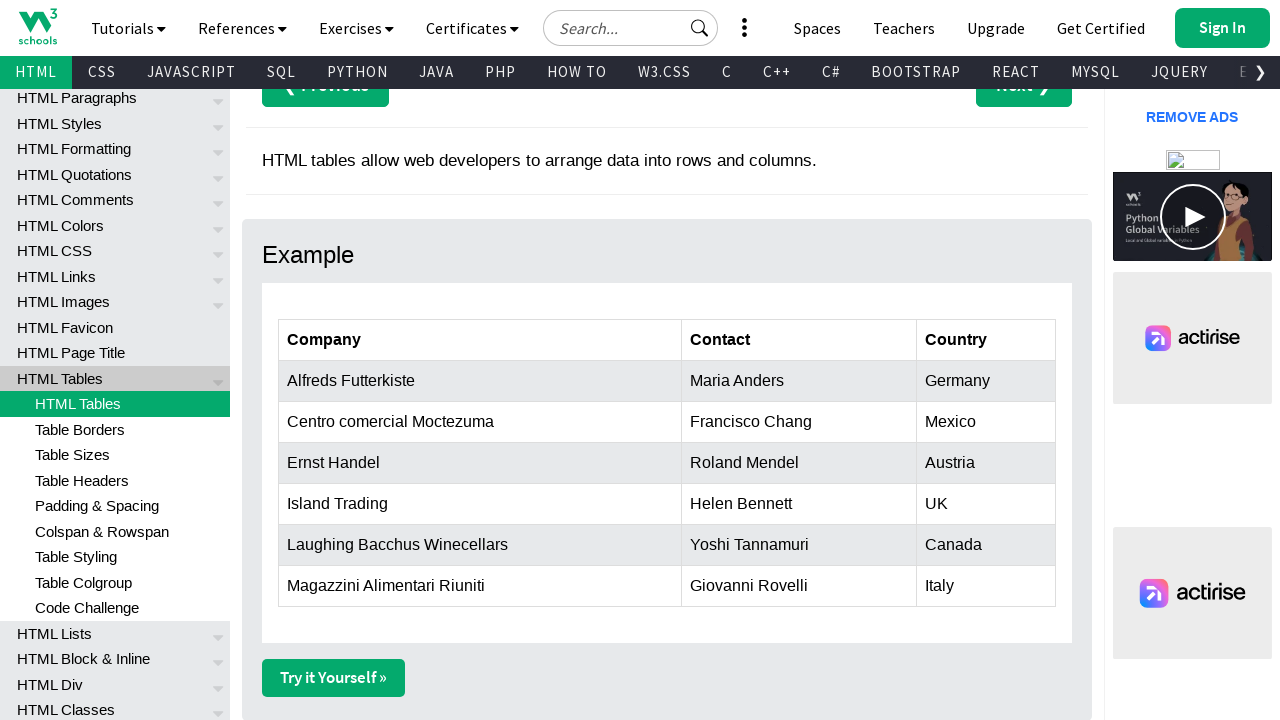

Extracted values from table row 4
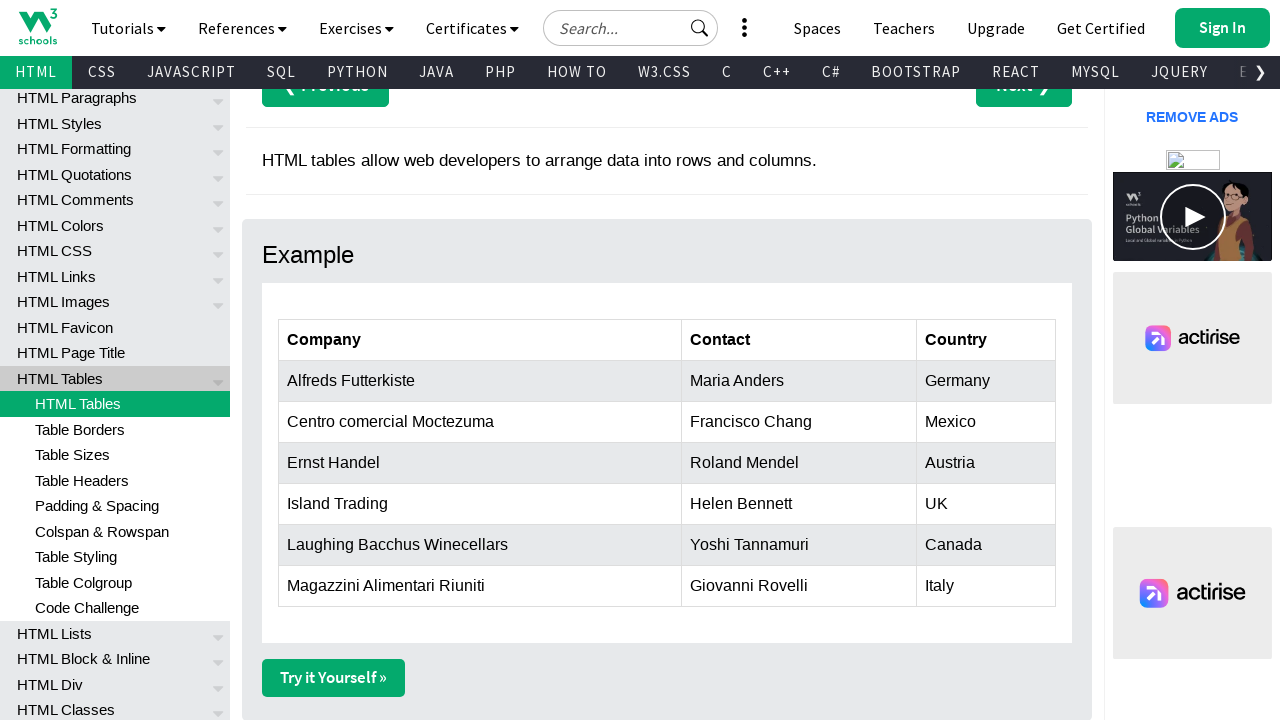

Extracted values from table row 5
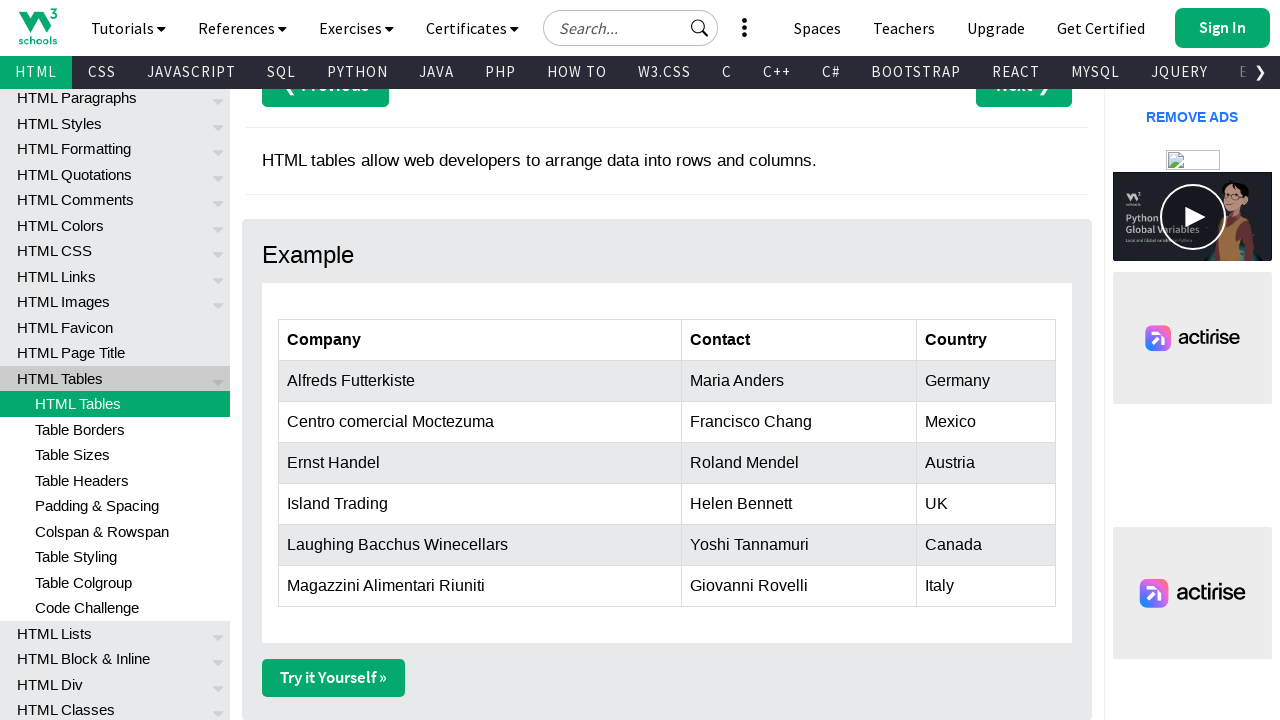

Extracted values from table row 6
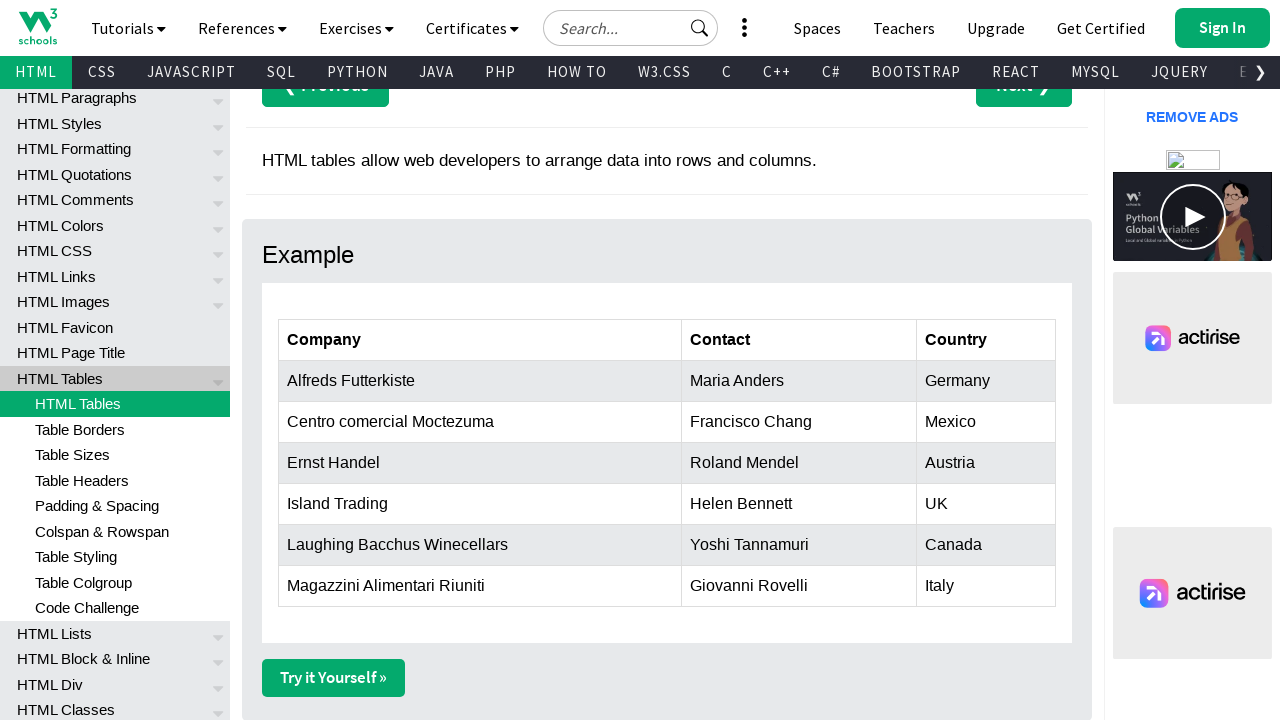

Extracted values from table row 7
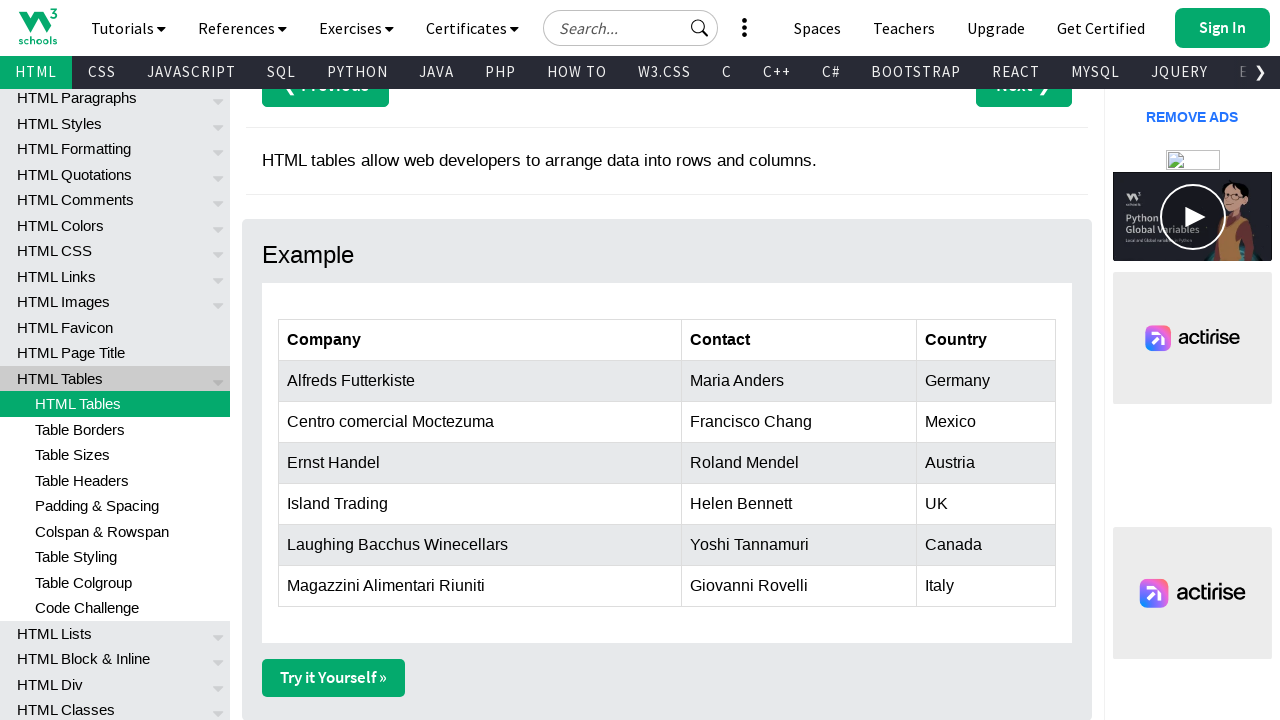

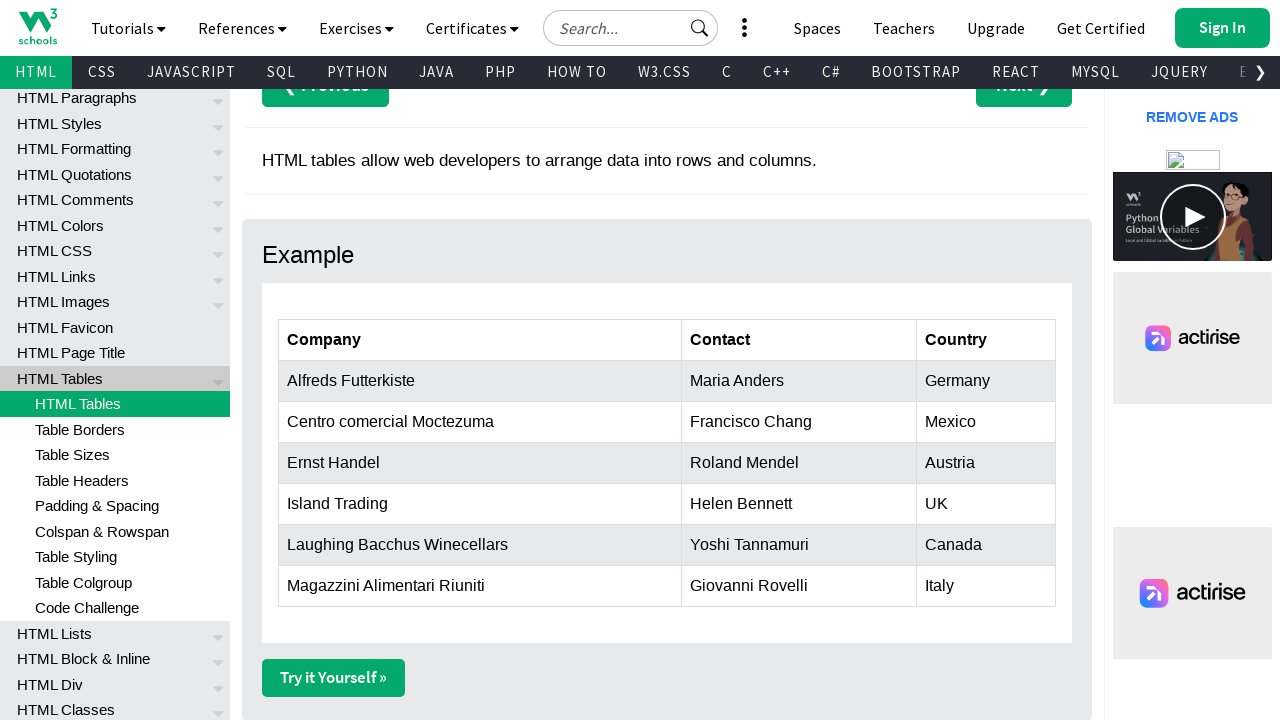